Tests checkbox interaction on an automation practice page by finding all checkboxes and clicking the one with value "option2"

Starting URL: https://www.rahulshettyacademy.com/AutomationPractice/

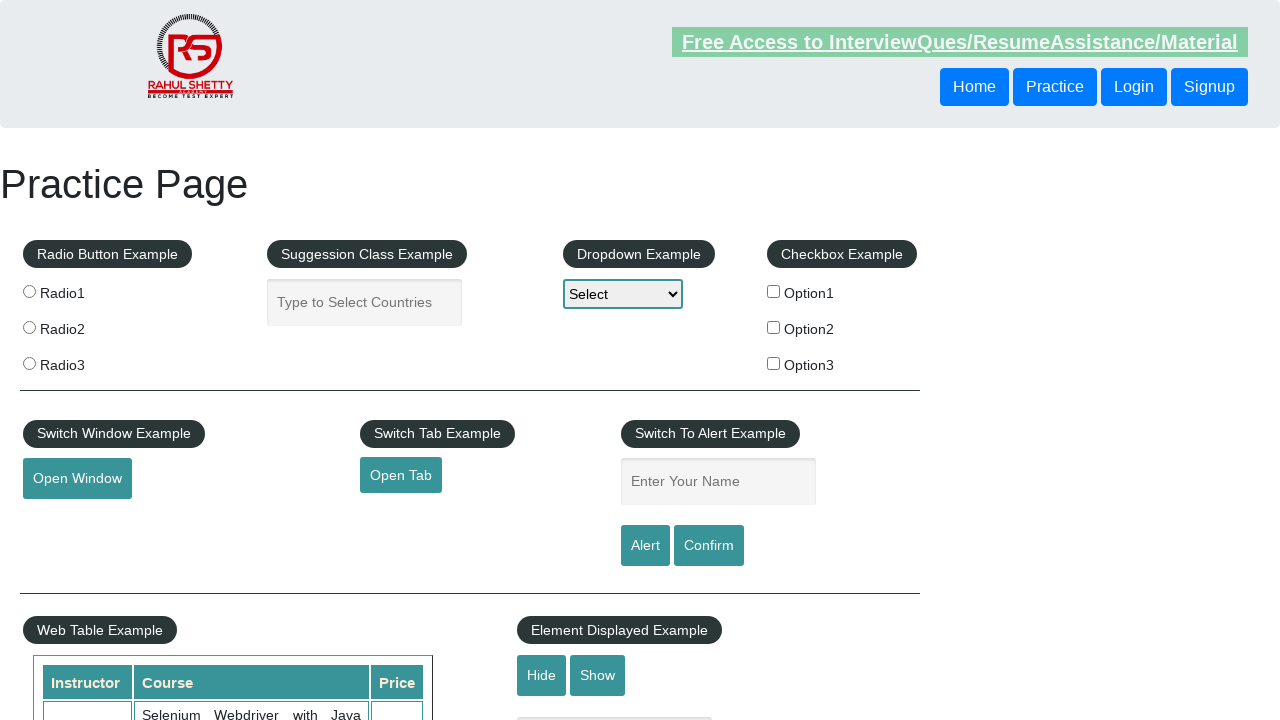

Waited for checkboxes to be present on the page
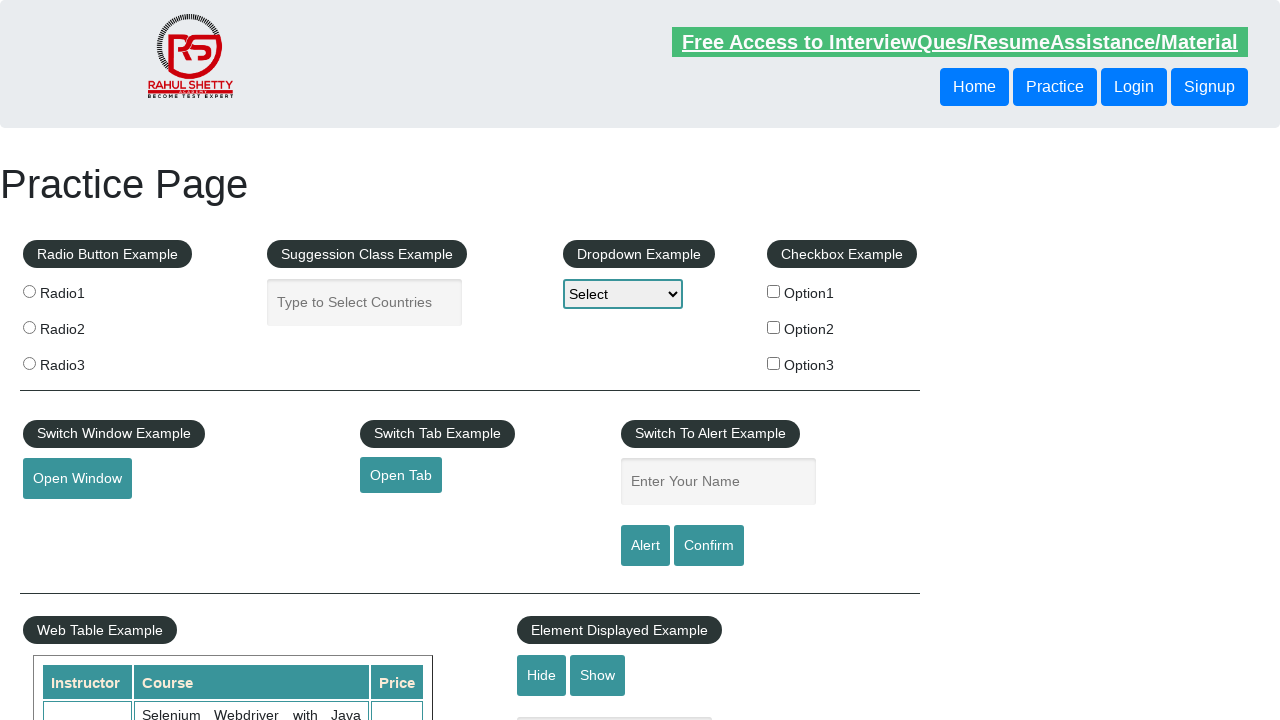

Clicked the checkbox with value 'option2' at (774, 327) on input[type='checkbox'][value='option2']
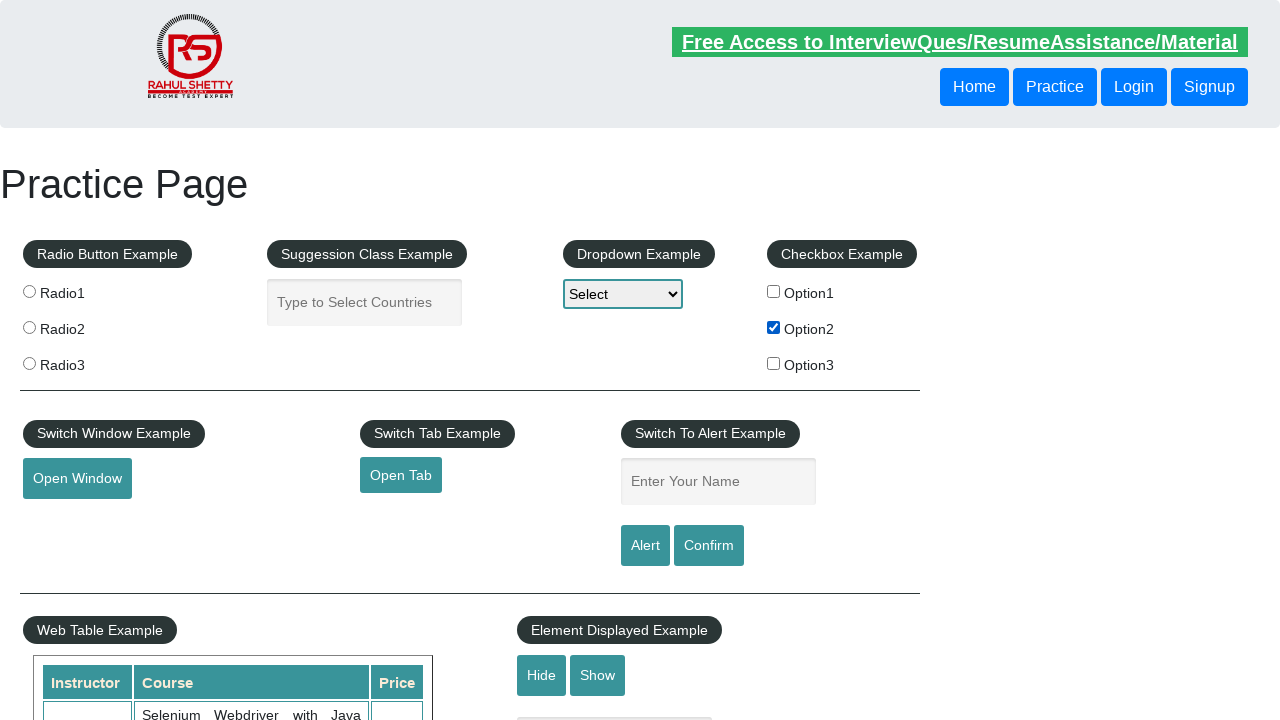

Verified that the checkbox with value 'option2' is selected
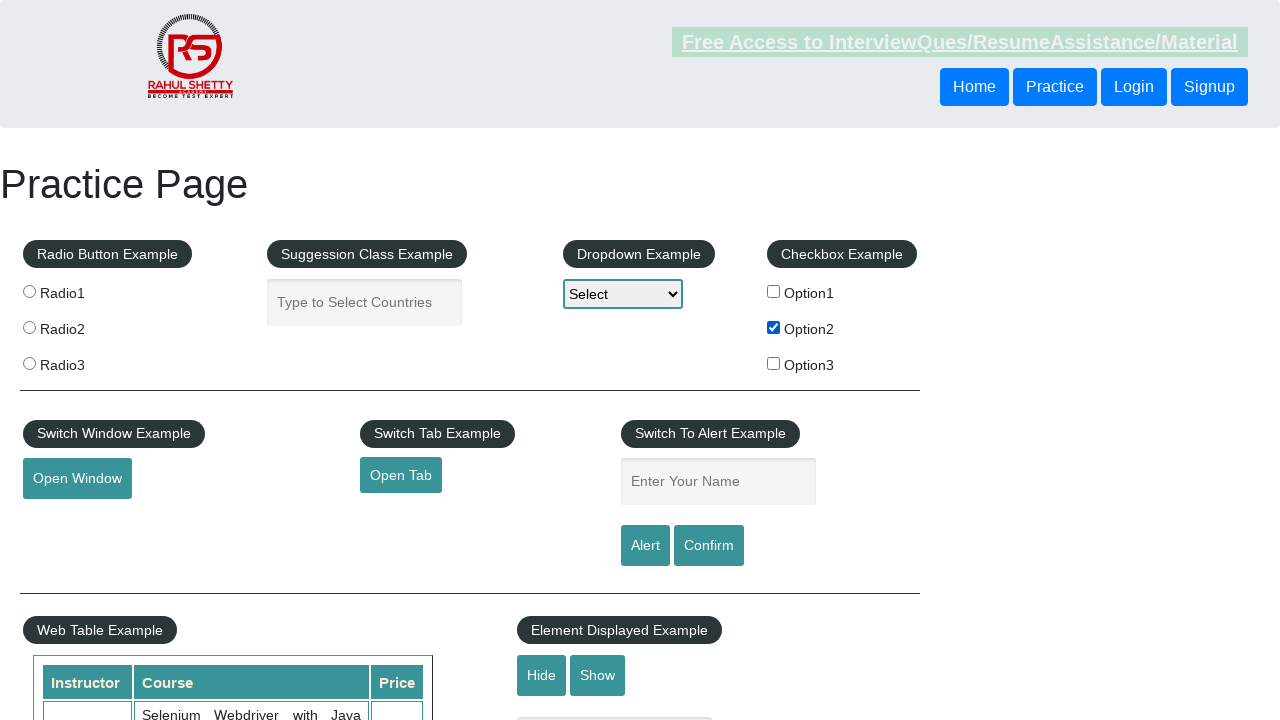

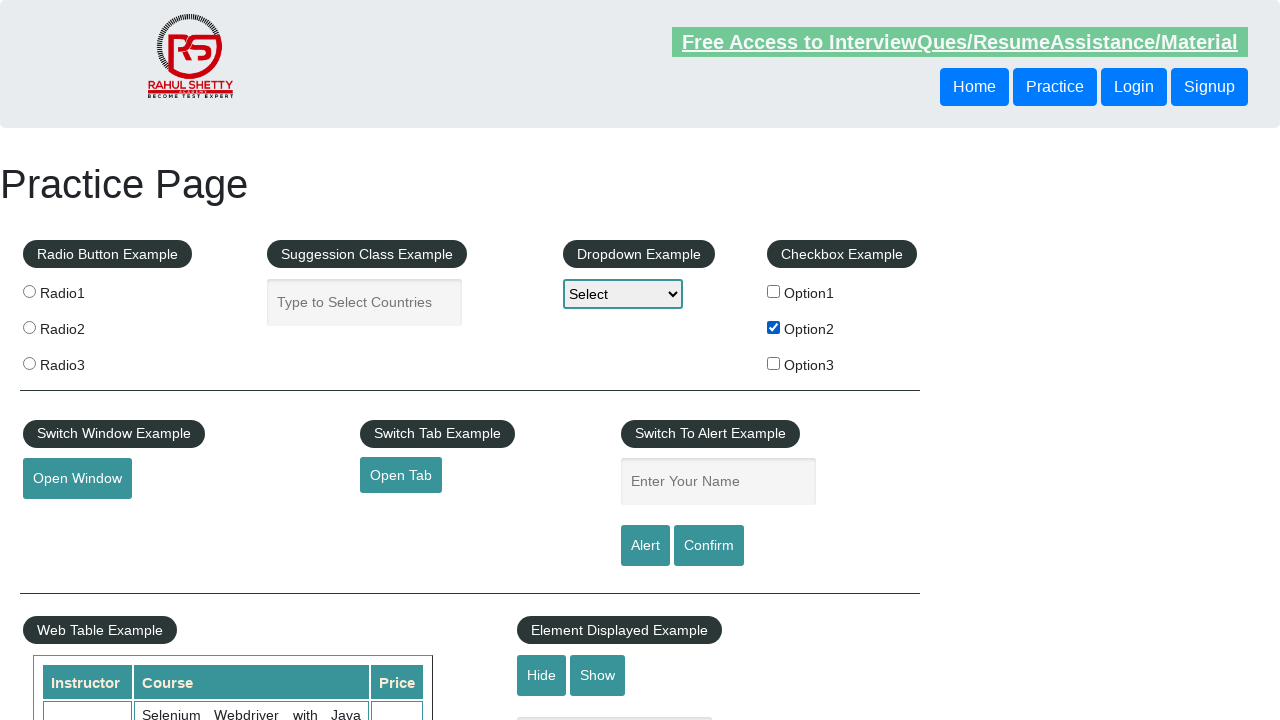